Tests jQuery UI widgets by interacting with checkboxradio and selectmenu components, including radio button and checkbox selections within iframes

Starting URL: https://jqueryui.com/

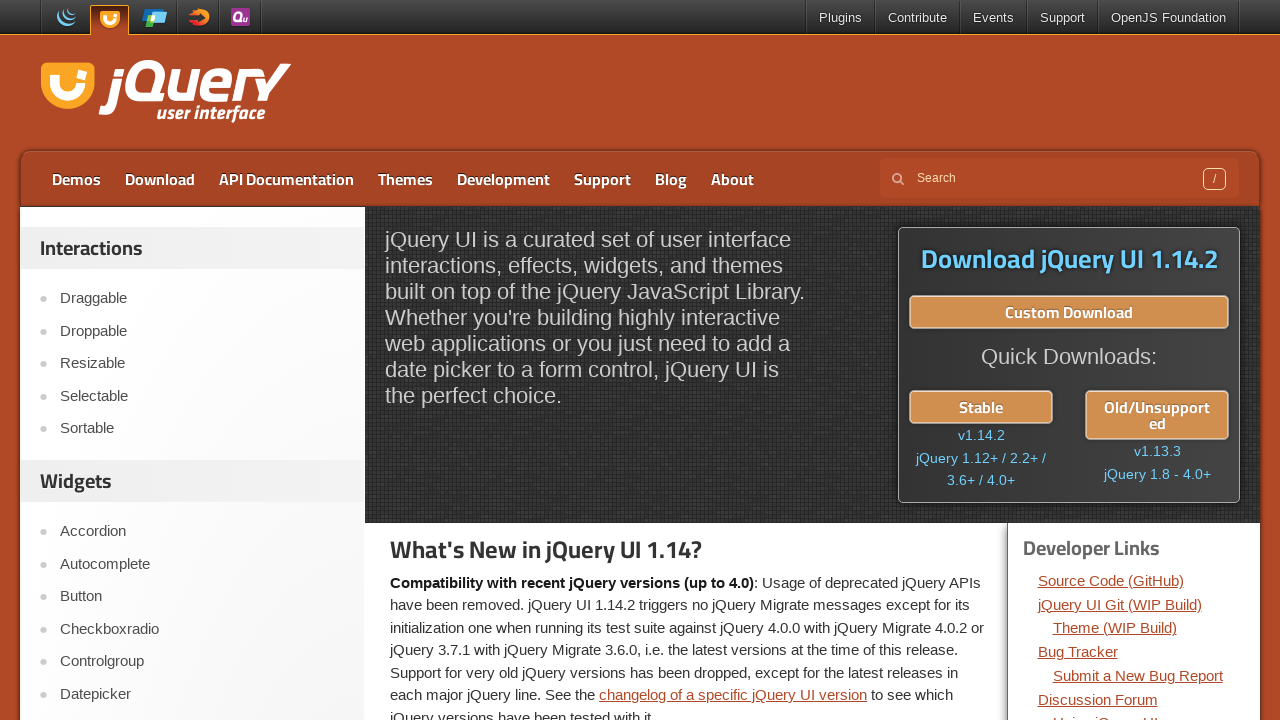

Clicked on Checkboxradio menu item at (202, 629) on text=Checkboxradio
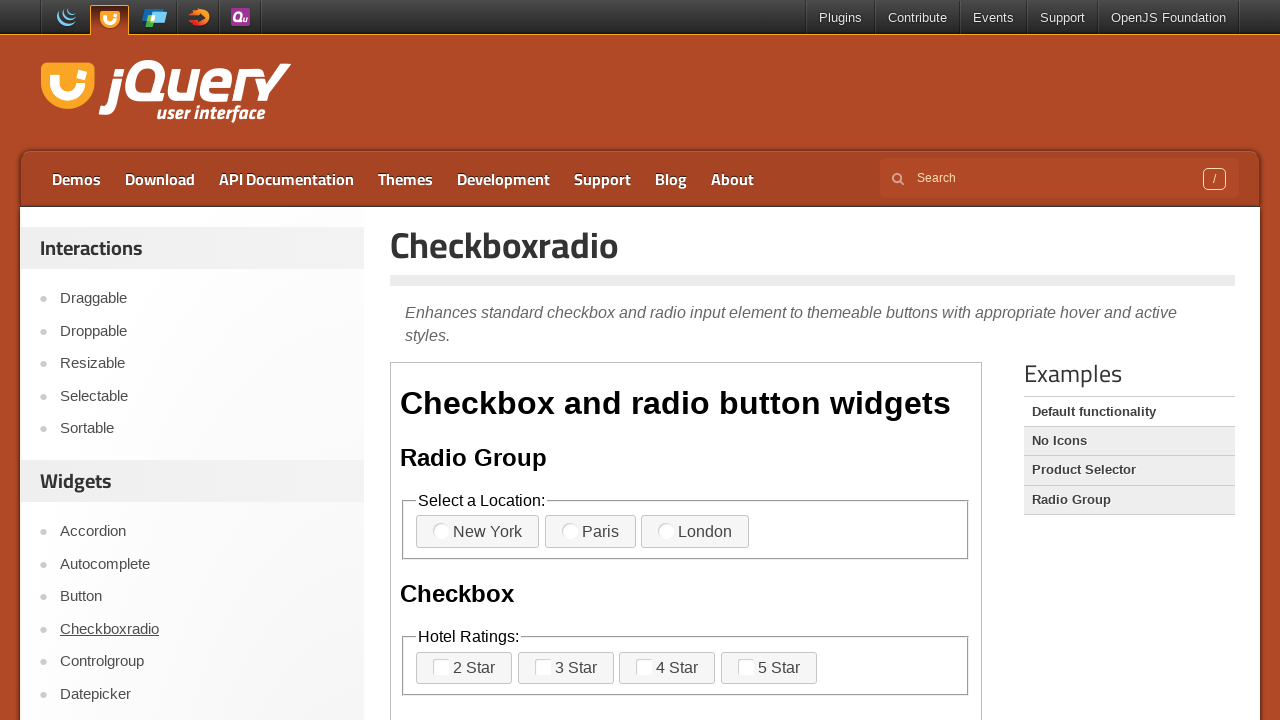

Waited for demo iframe to load
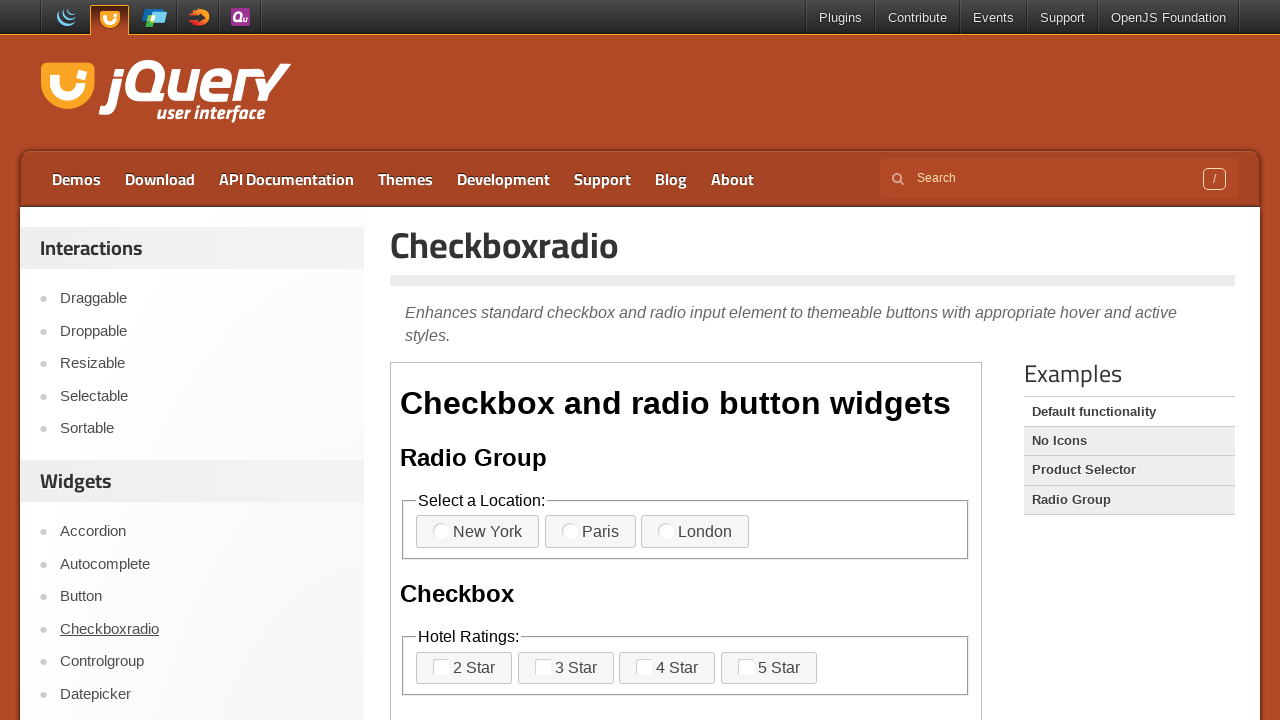

Located demo iframe
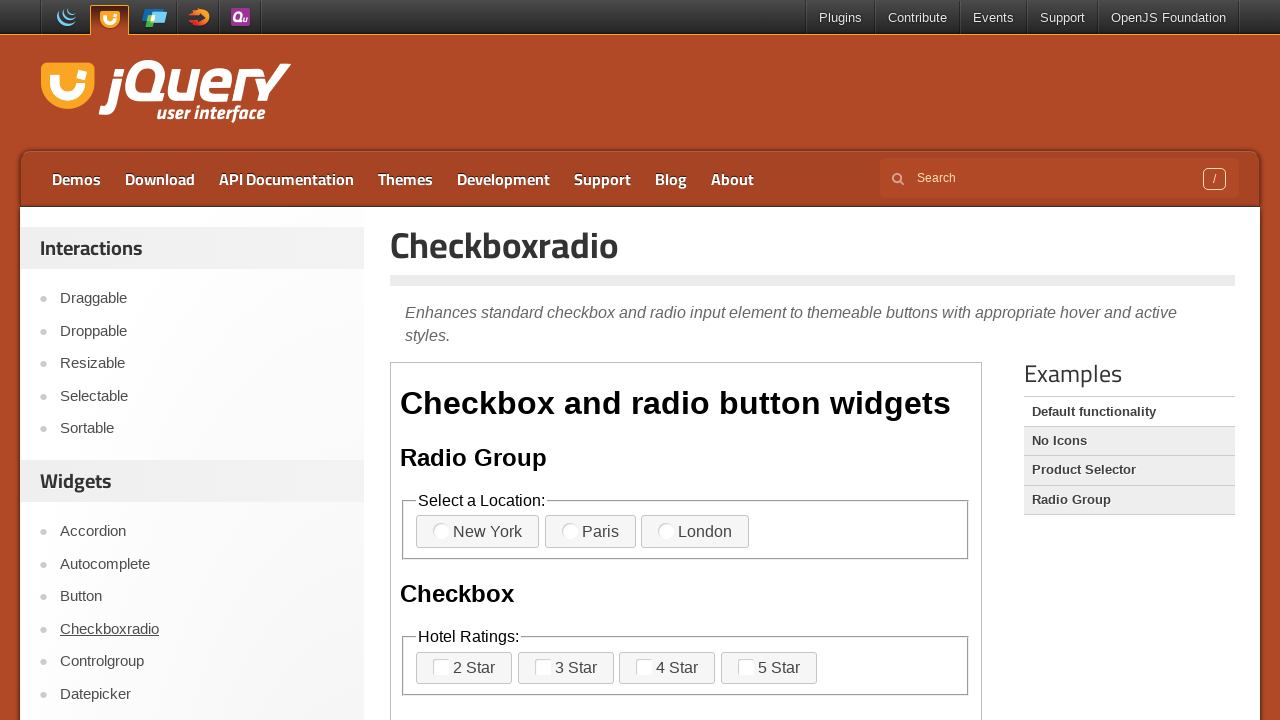

Selected radio button 3 at (695, 532) on iframe.demo-frame >> internal:control=enter-frame >> label[for='radio-3']
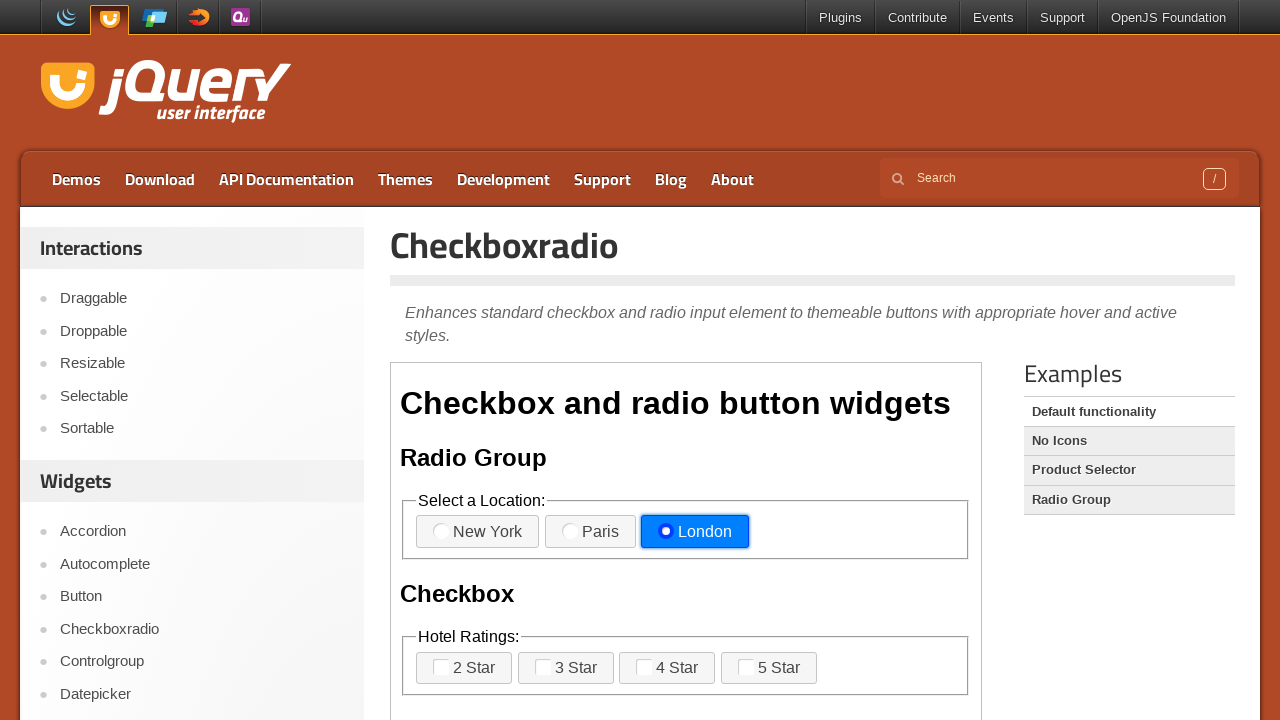

Selected checkbox 2 at (566, 668) on iframe.demo-frame >> internal:control=enter-frame >> label[for='checkbox-2']
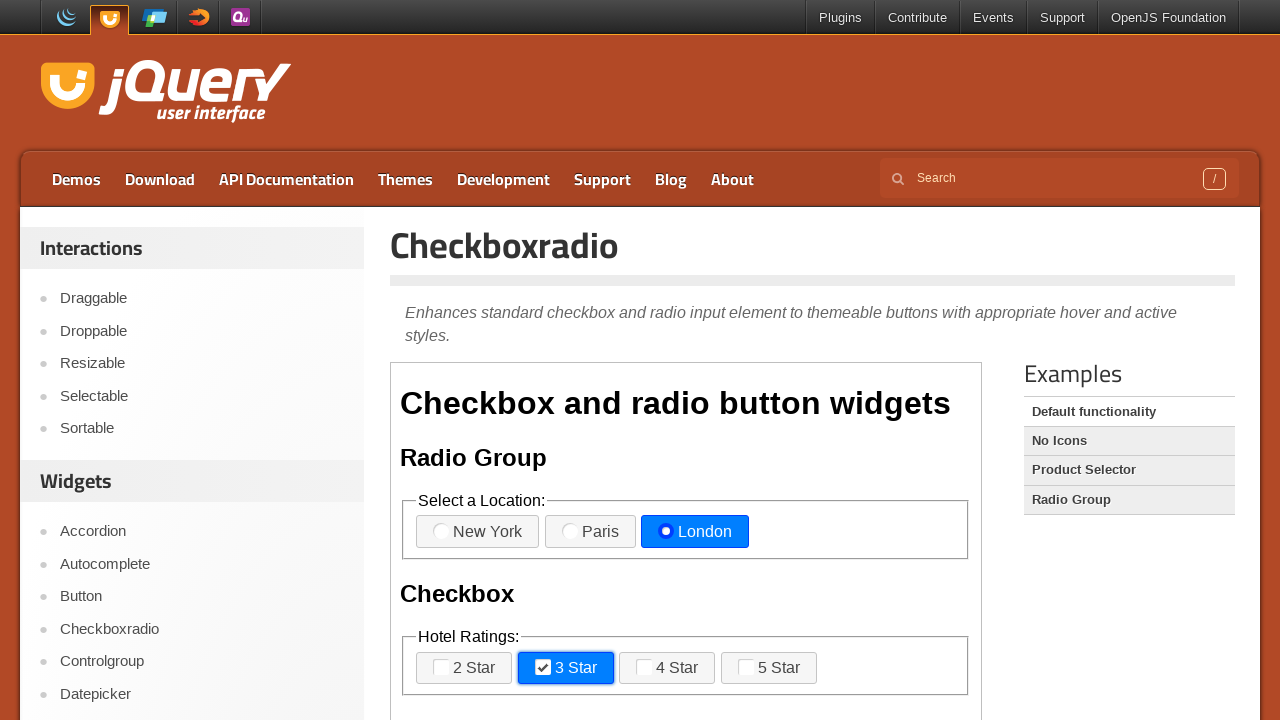

Selected checkbox 3 at (667, 668) on iframe.demo-frame >> internal:control=enter-frame >> label[for='checkbox-3']
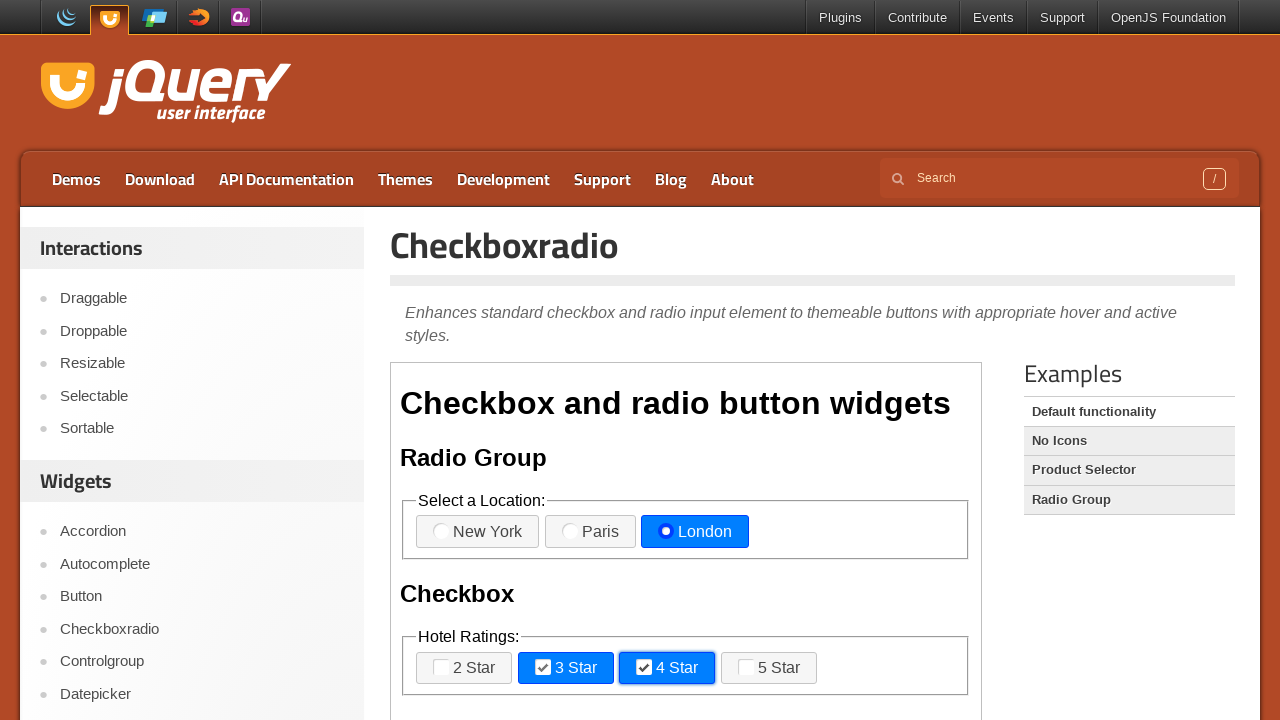

Selected checkbox 4 at (769, 668) on iframe.demo-frame >> internal:control=enter-frame >> label[for='checkbox-4']
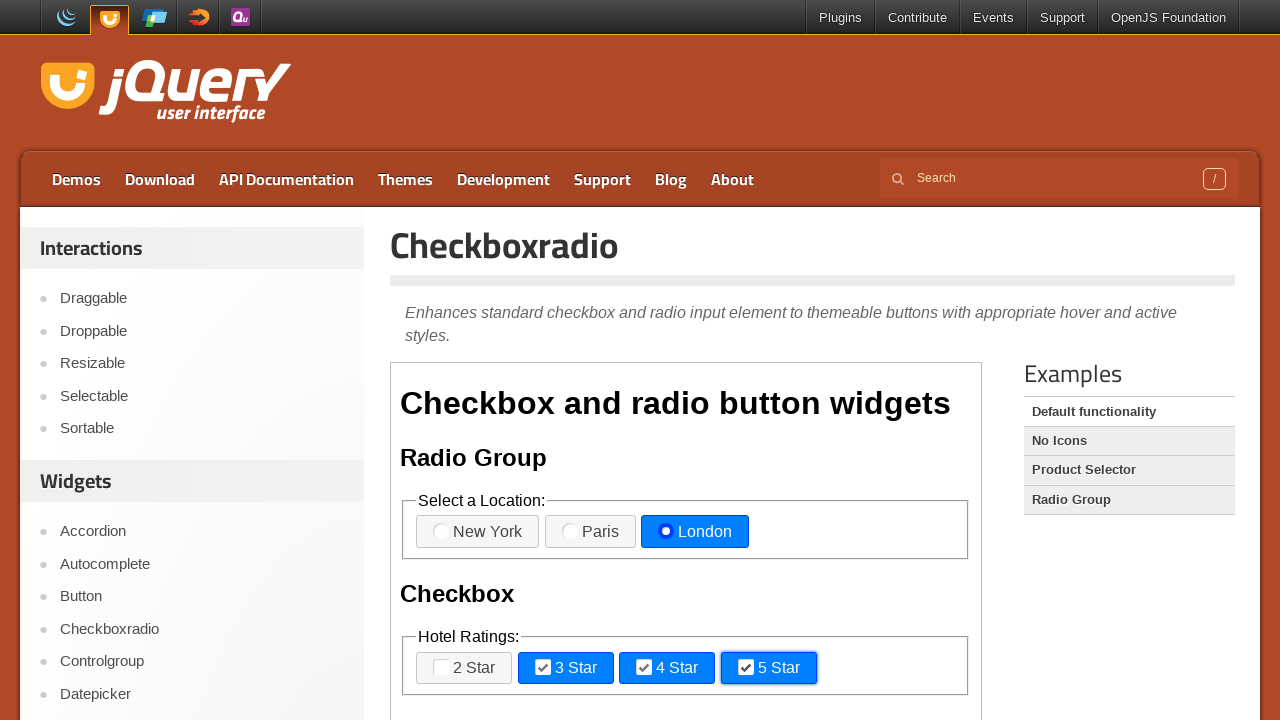

Selected radio button 2 at (590, 532) on iframe.demo-frame >> internal:control=enter-frame >> label[for='radio-2']
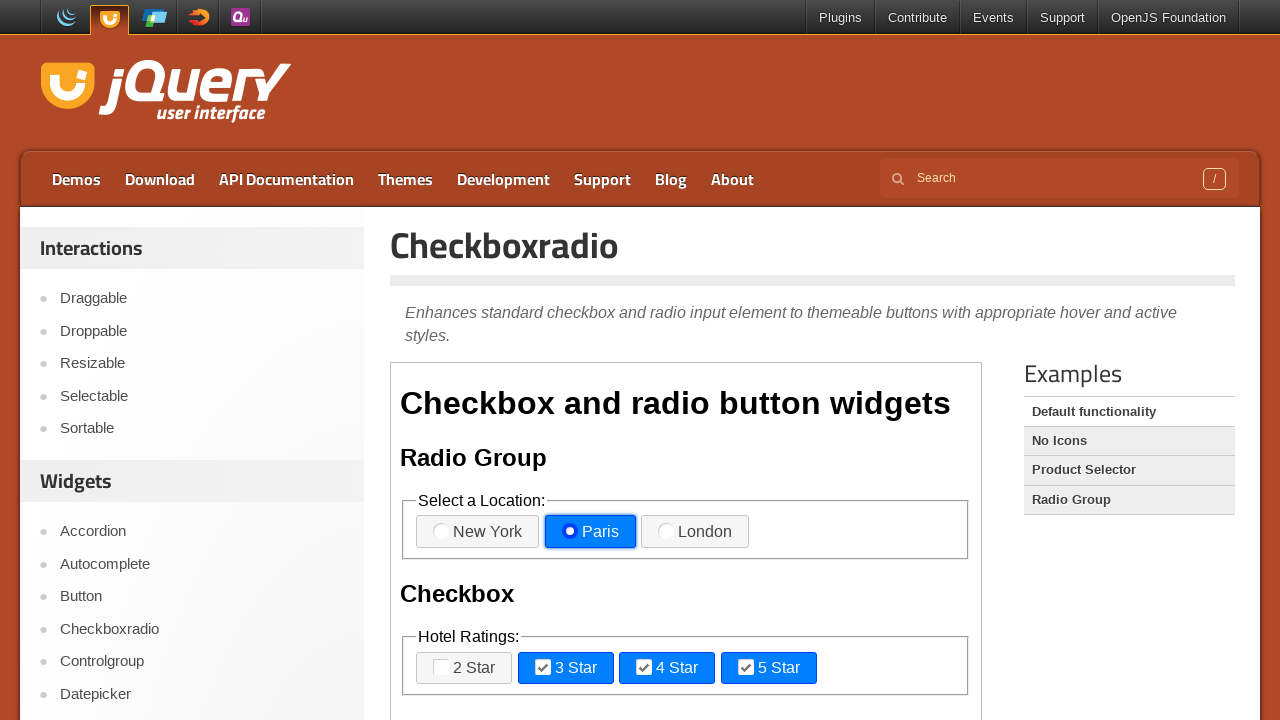

Clicked on Selectmenu menu item at (202, 360) on text=Selectmenu
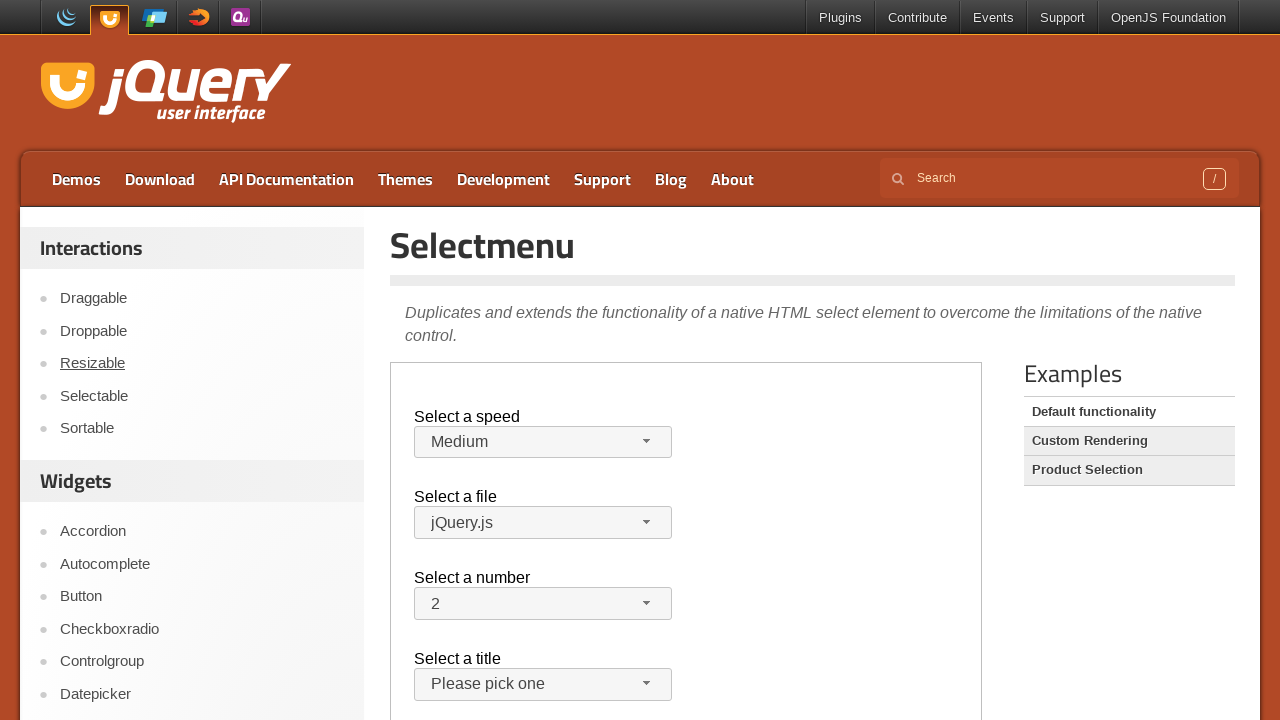

Waited for selectmenu demo iframe to load
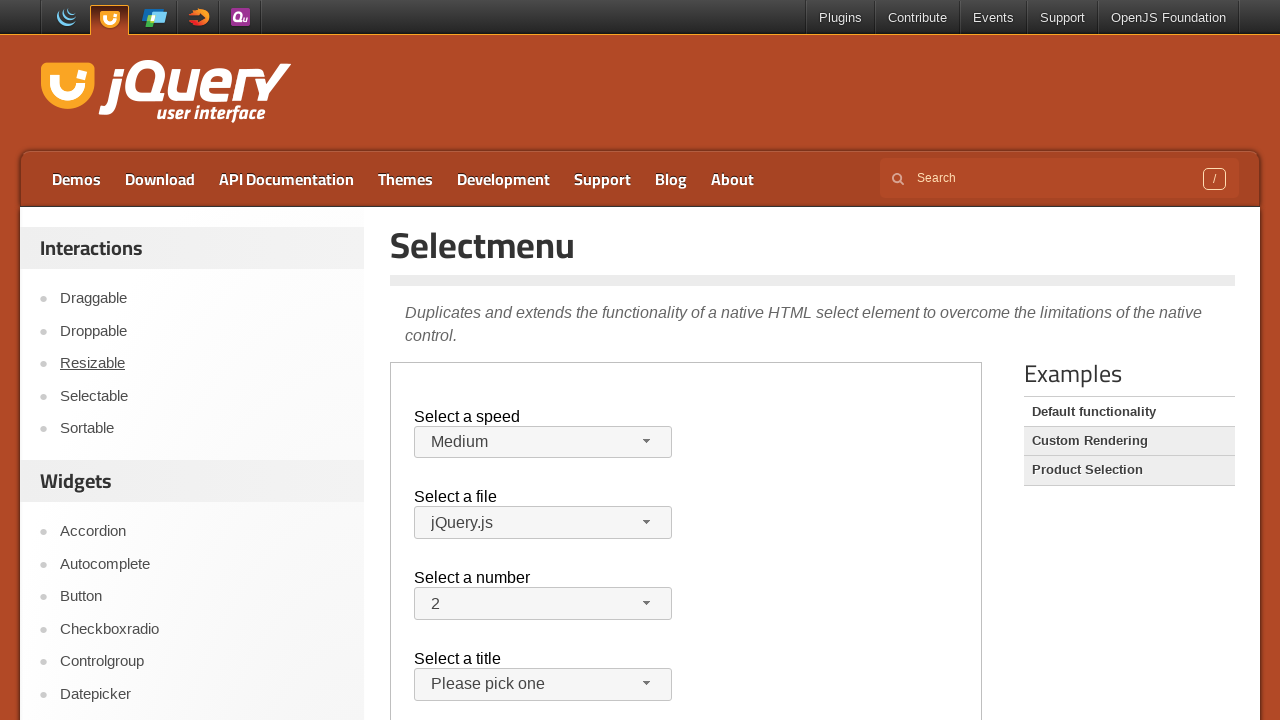

Located selectmenu demo iframe
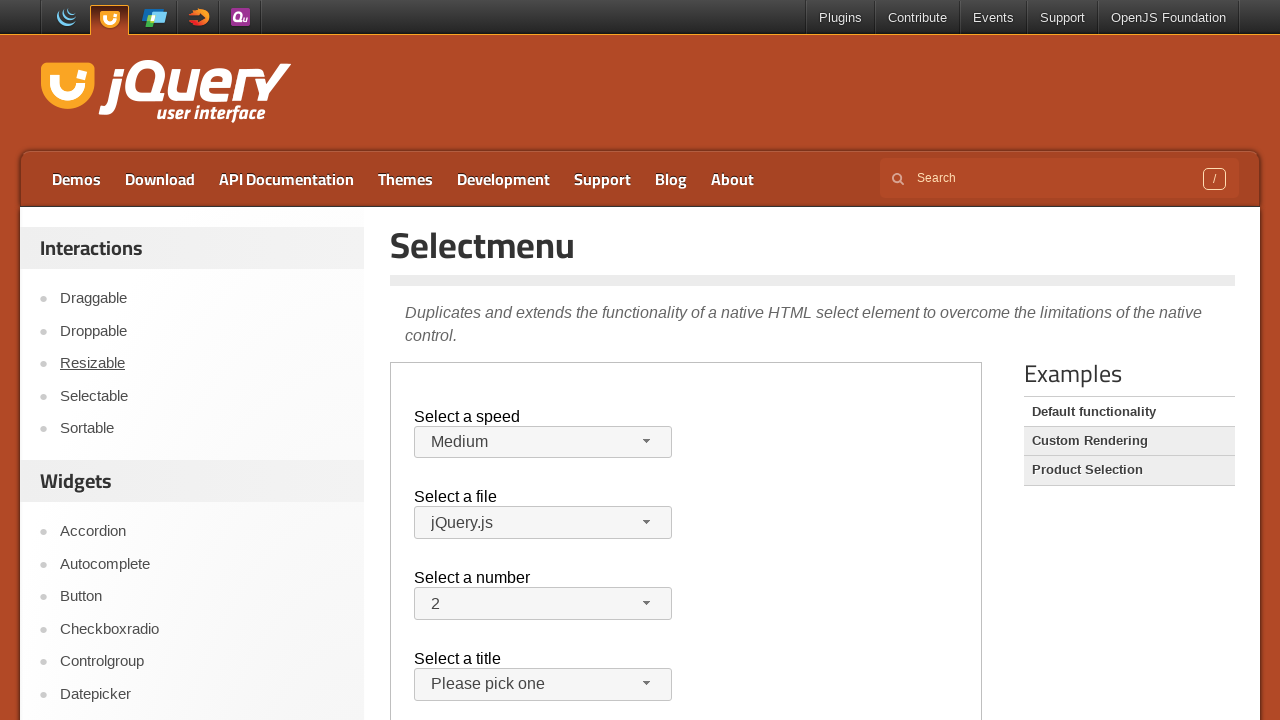

Clicked on speed menu button at (543, 442) on iframe.demo-frame >> internal:control=enter-frame >> #speed-button
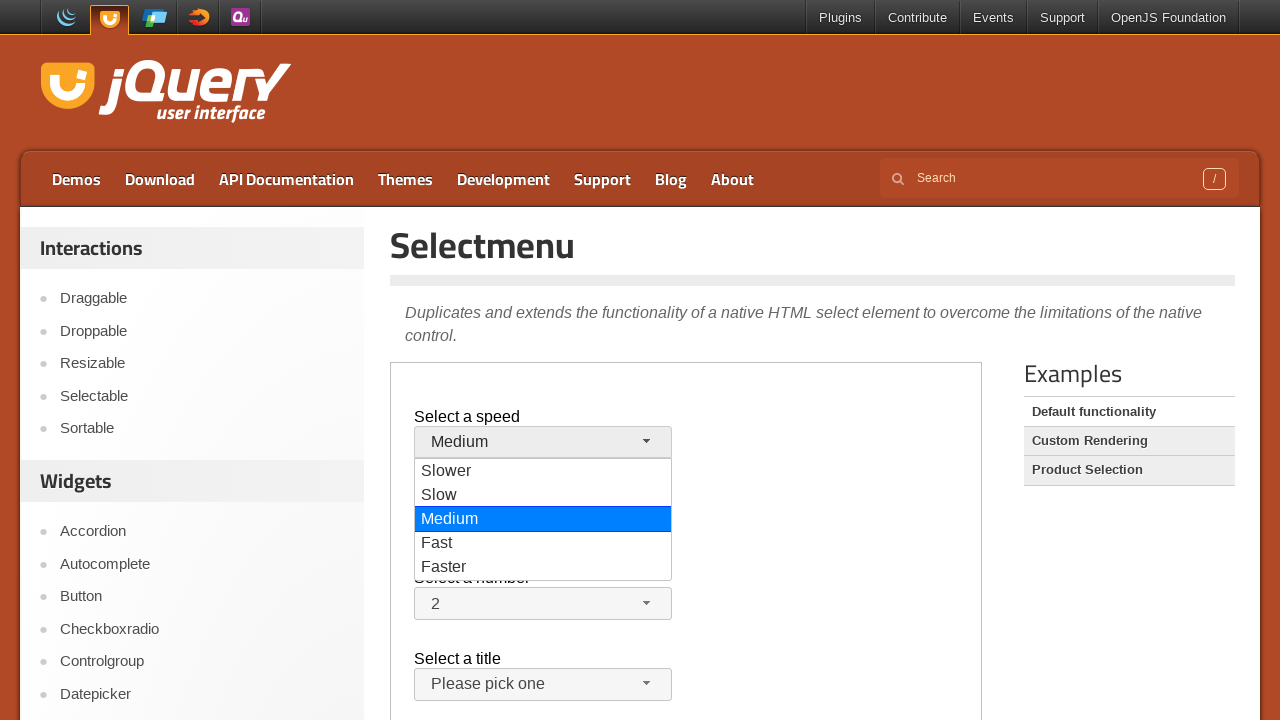

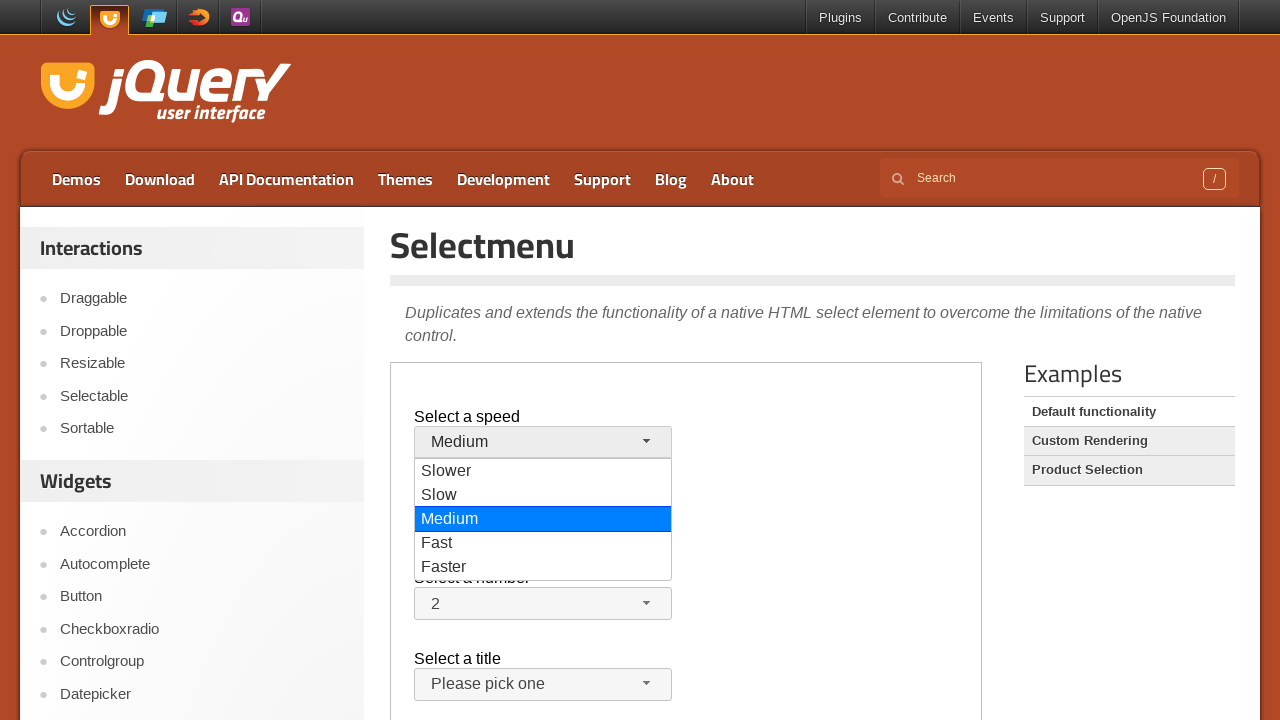